Tests clicking a button with dynamic class attributes on a UI testing playground page. The test navigates to the class attribute challenge page and clicks the primary button.

Starting URL: http://uitestingplayground.com/classattr

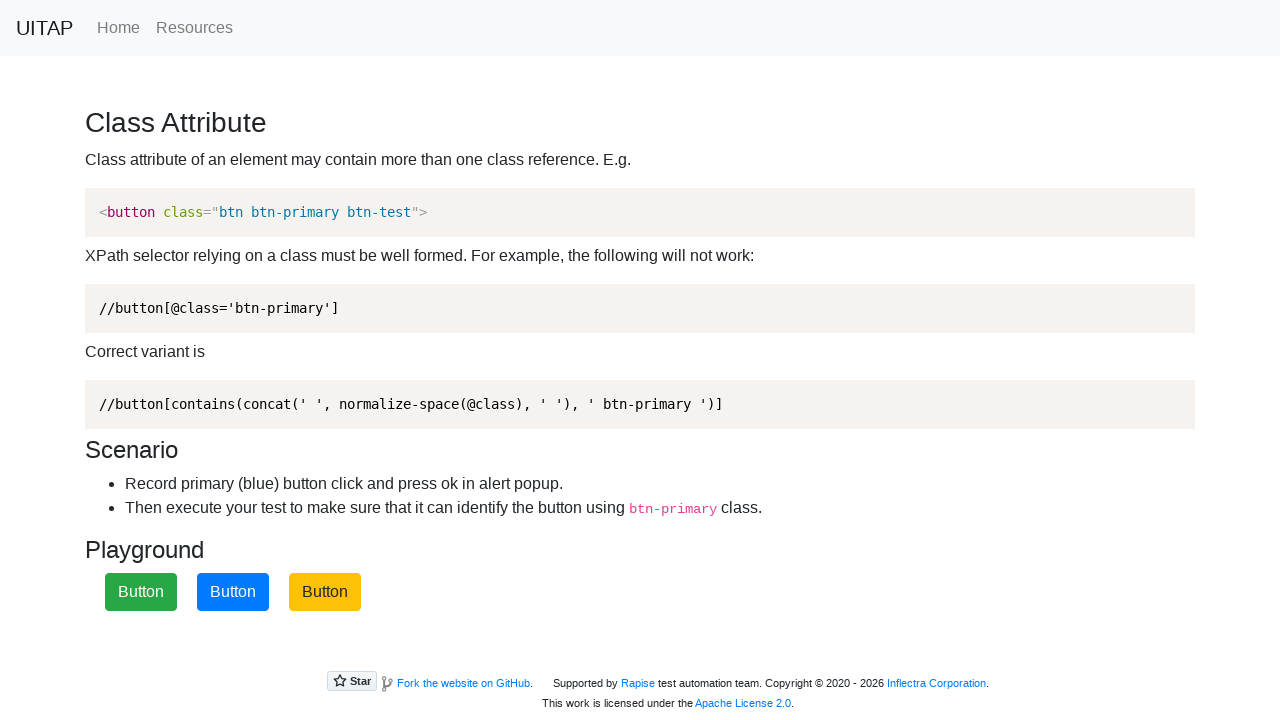

Navigated to class attribute challenge page
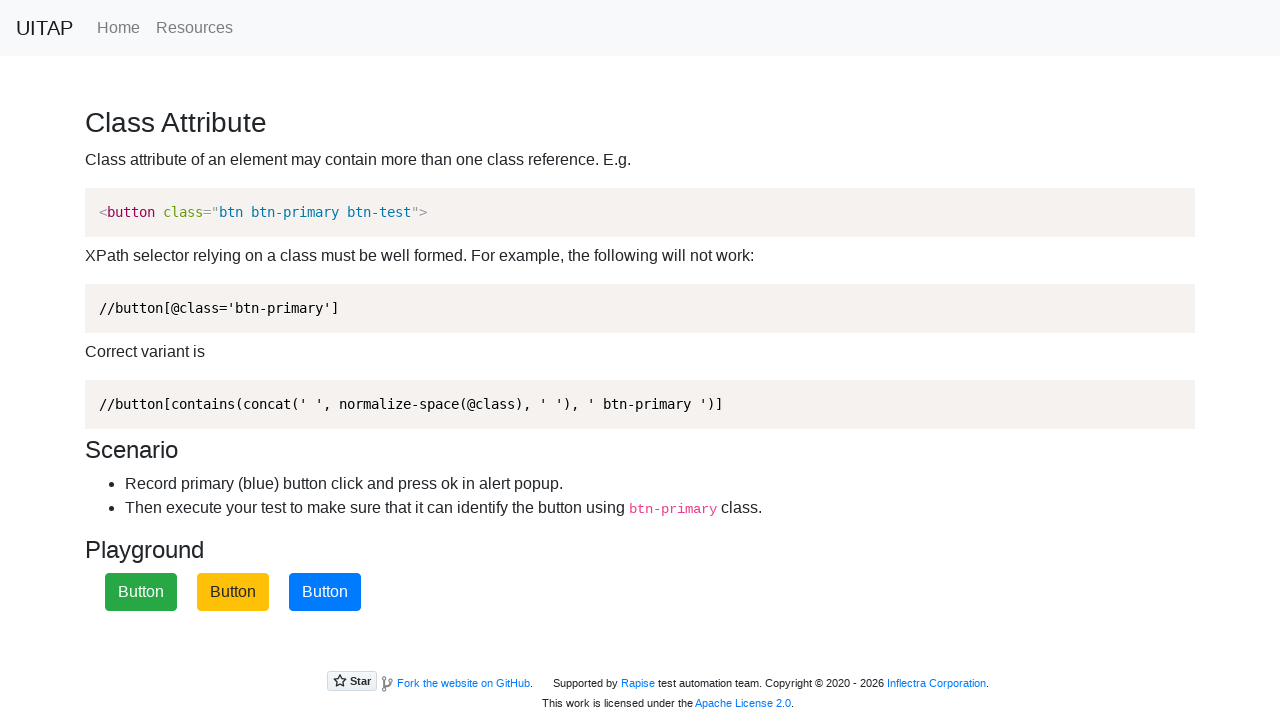

Clicked the primary button with dynamic class attributes at (325, 592) on .btn.btn-primary
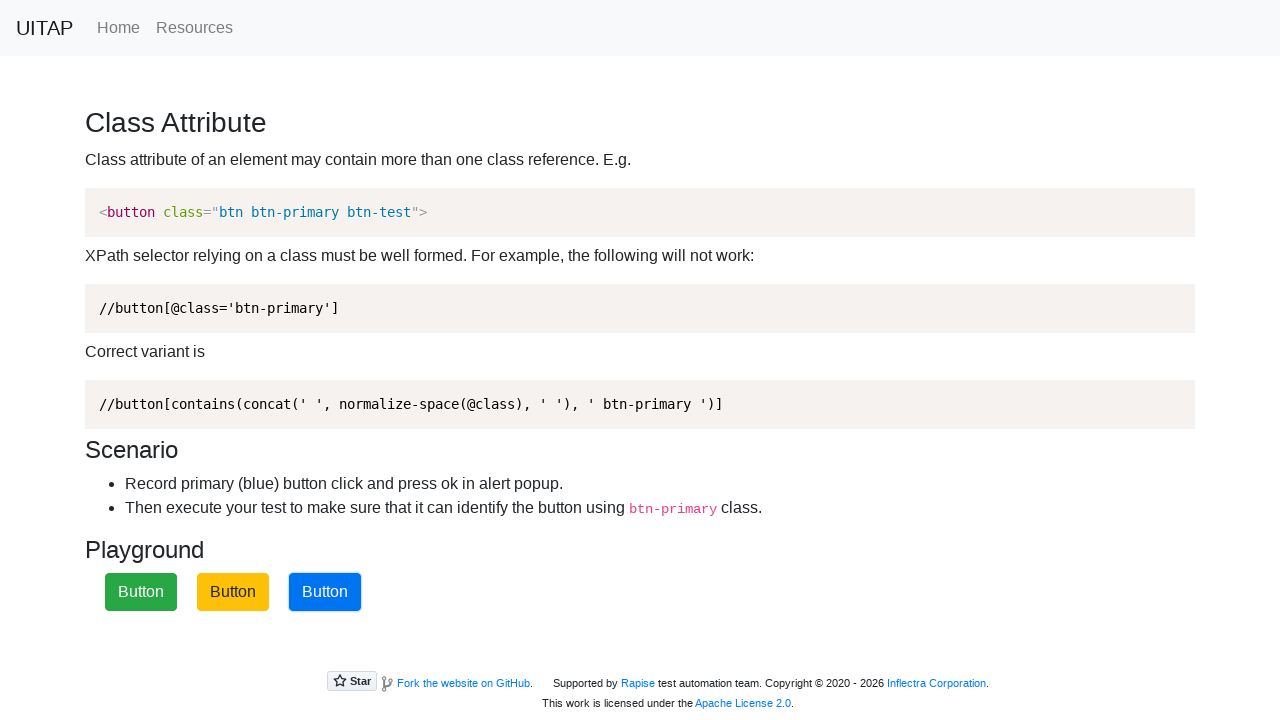

Waited 1 second to observe button click result
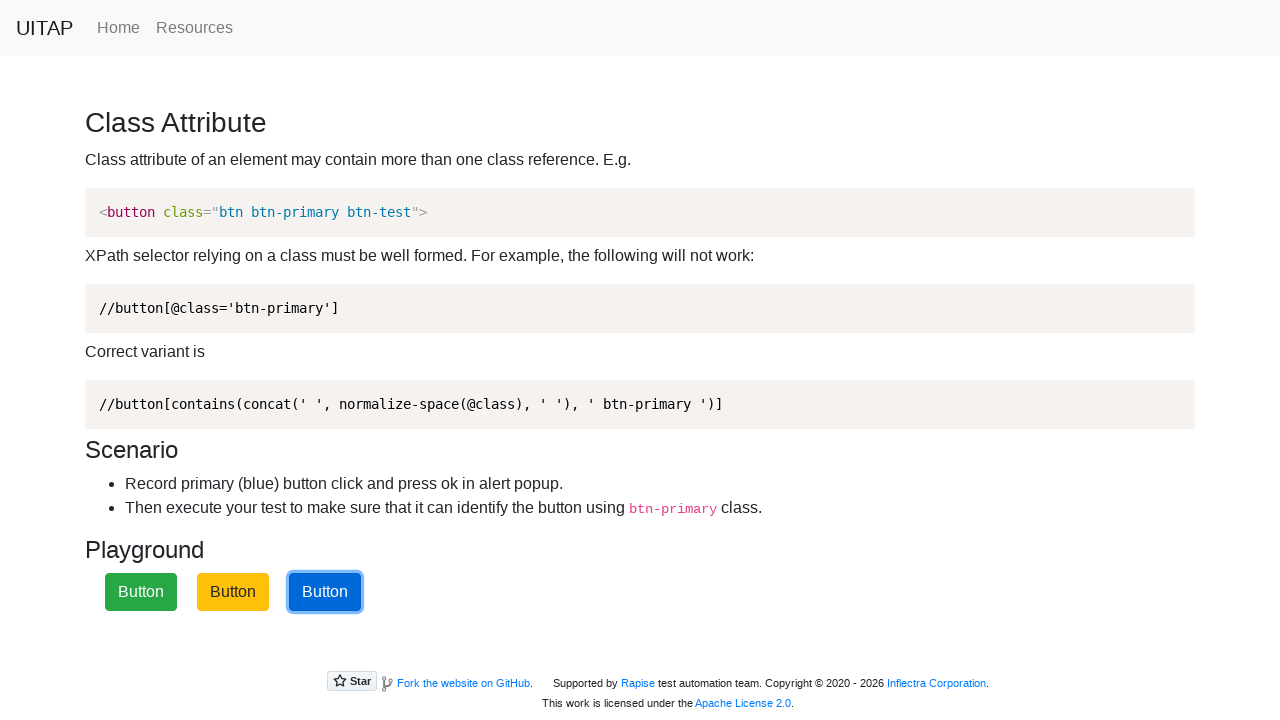

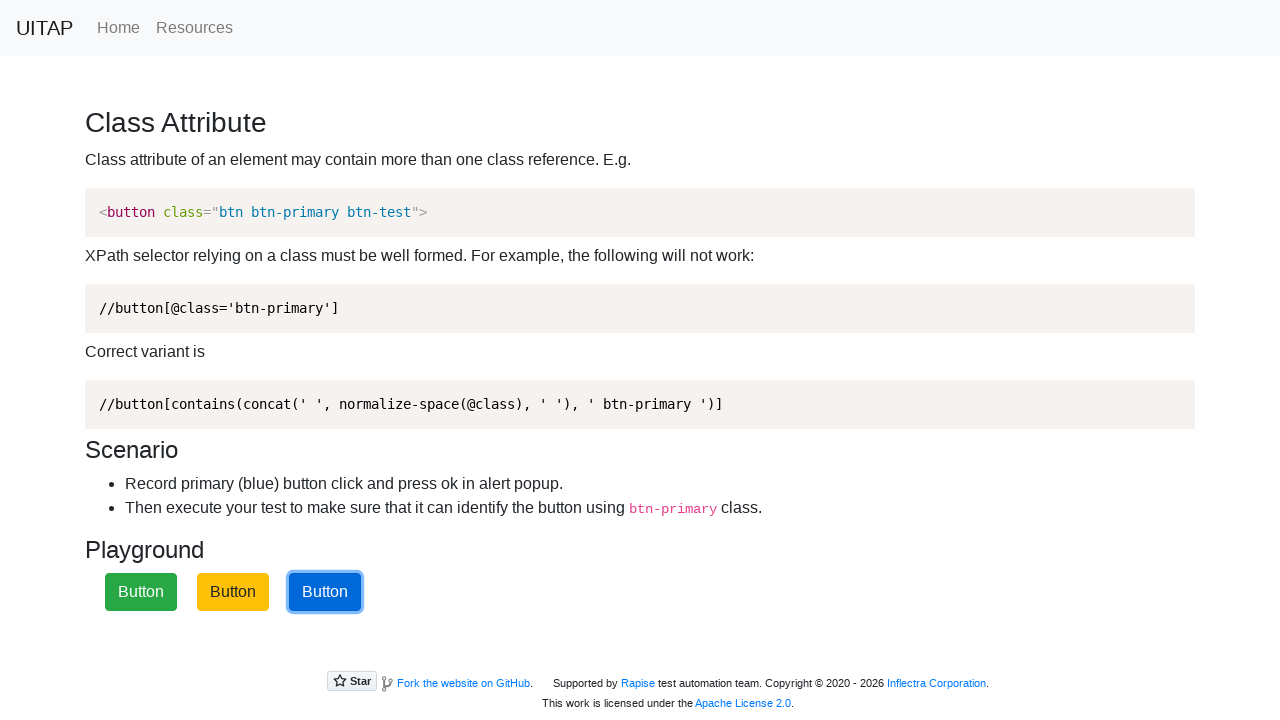